Tests various Playwright special locators by interacting with form elements including checkboxes, radio buttons, dropdowns, and buttons, then navigates to shop and adds item to cart

Starting URL: https://rahulshettyacademy.com/angularpractice

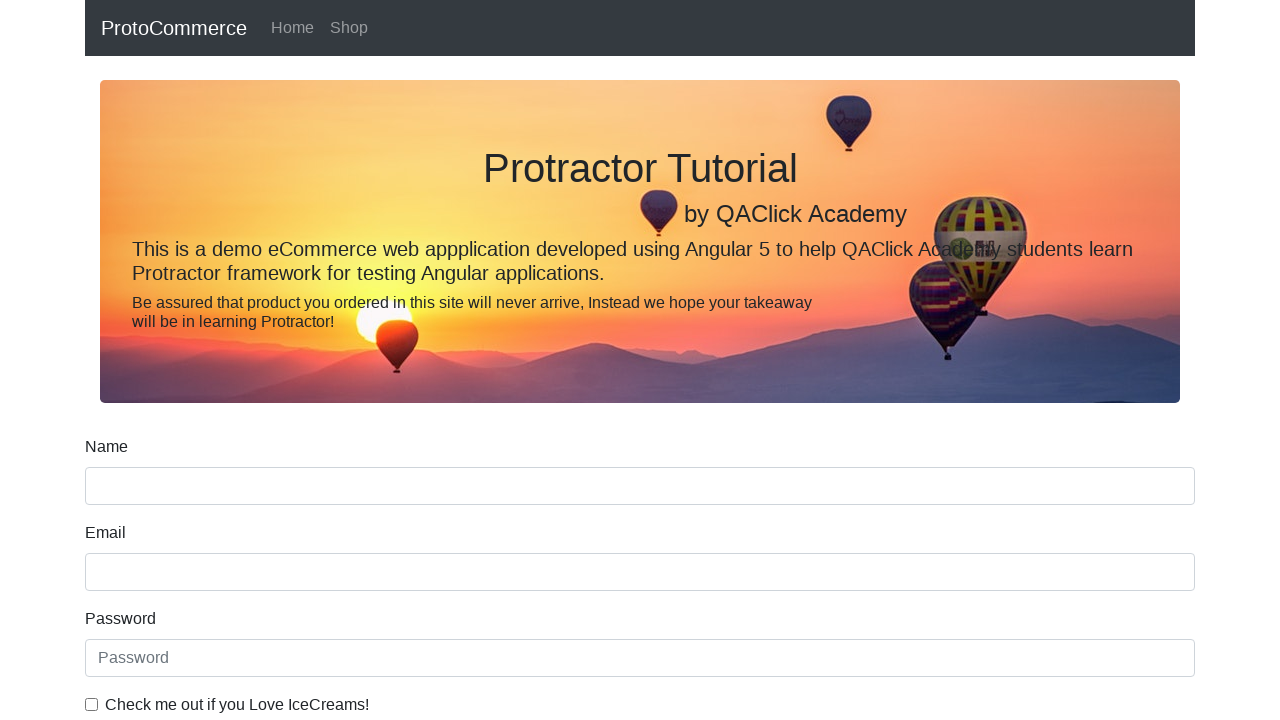

Clicked ice cream checkbox at (92, 704) on internal:label="Check me out if you Love IceCreams!"i
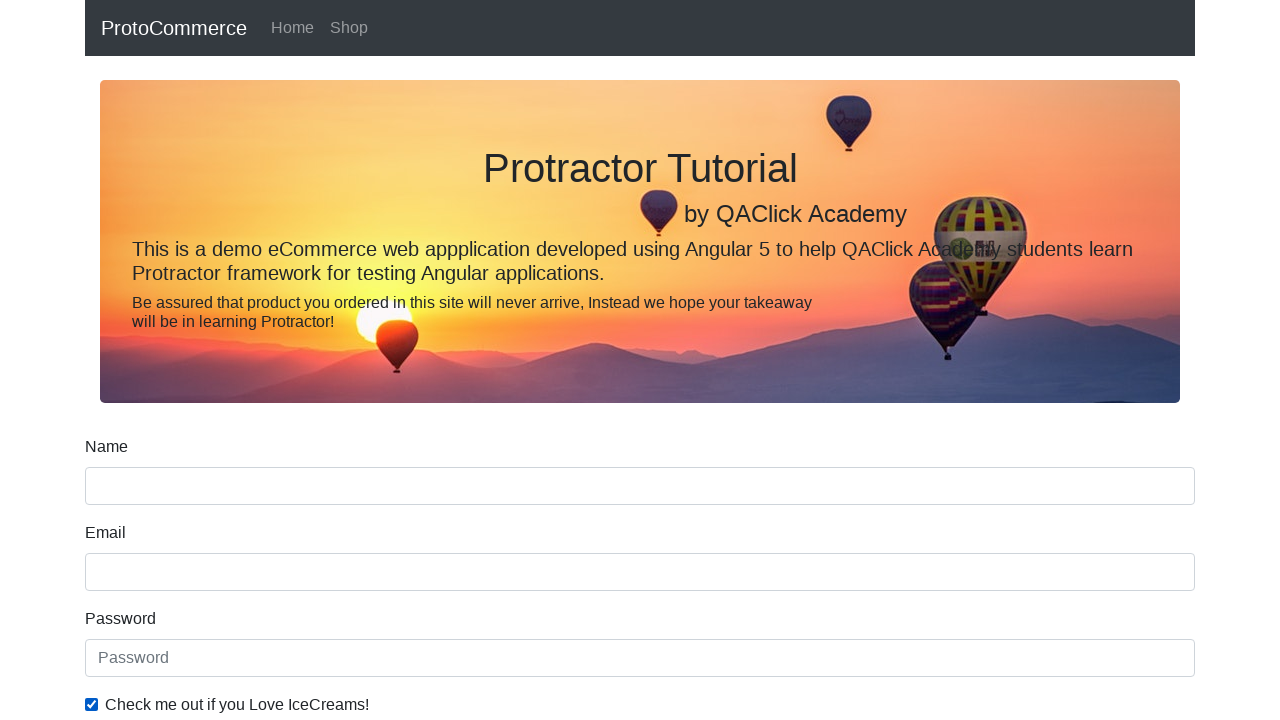

Selected Employed radio button at (326, 360) on internal:label="Employed"i
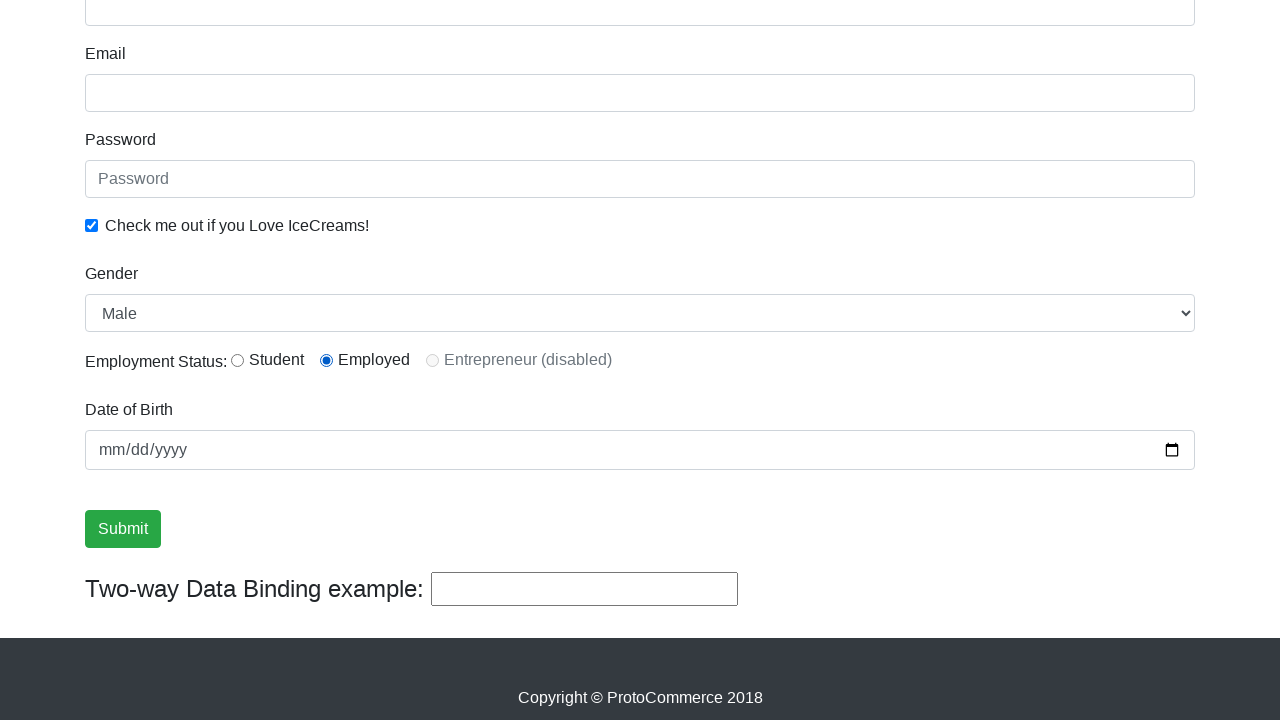

Selected Female from gender dropdown on internal:label="Gender"i
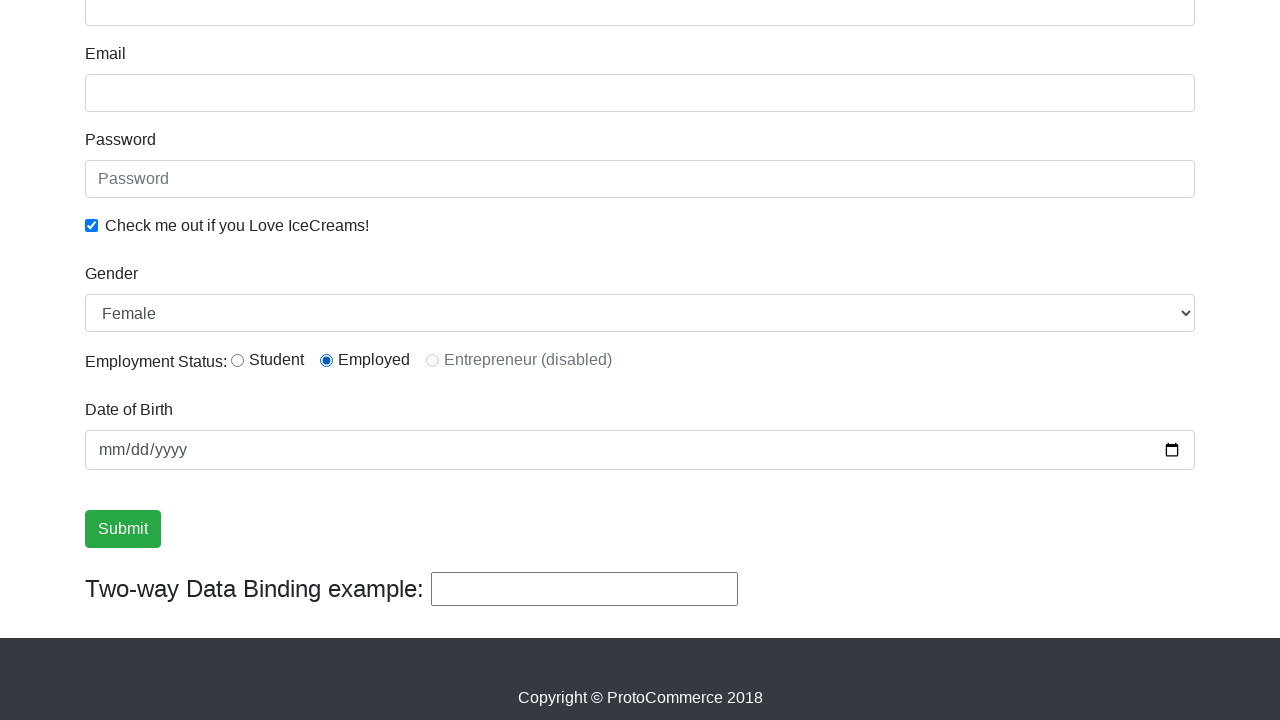

Filled password field with 'TestPassword123' on internal:attr=[placeholder="Password"i]
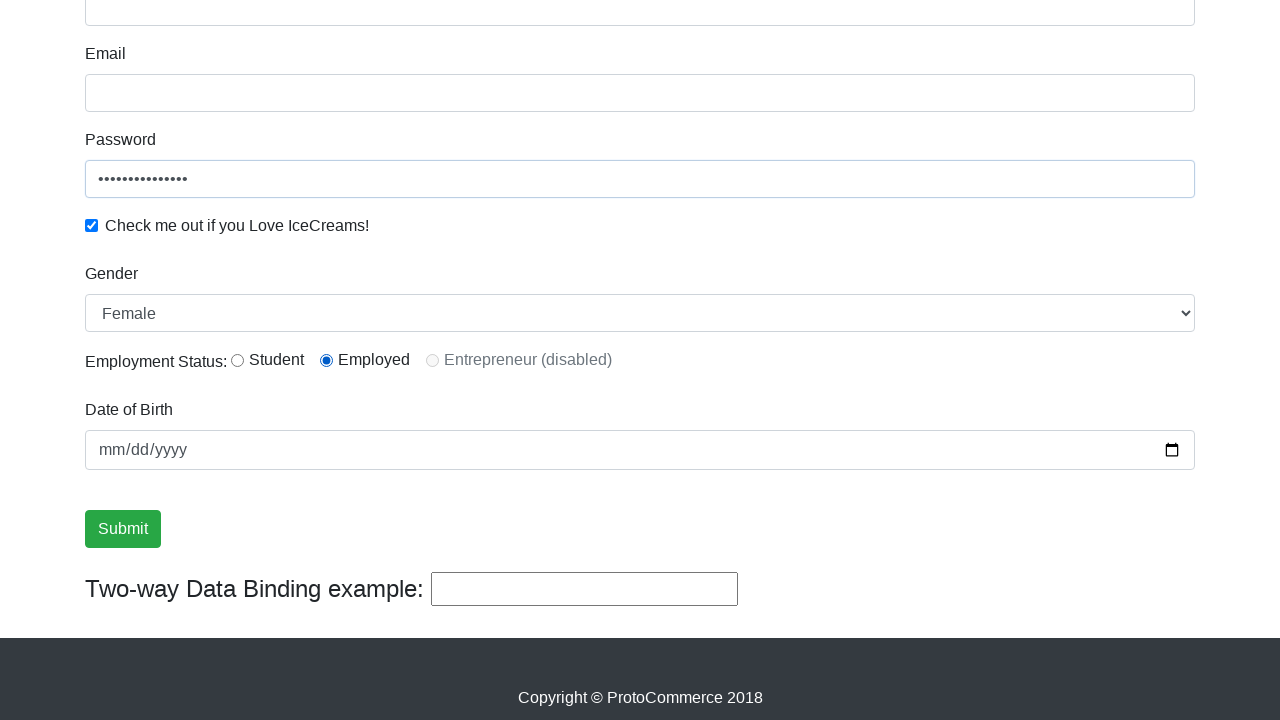

Clicked Submit button to submit form at (123, 529) on internal:role=button[name="Submit"i]
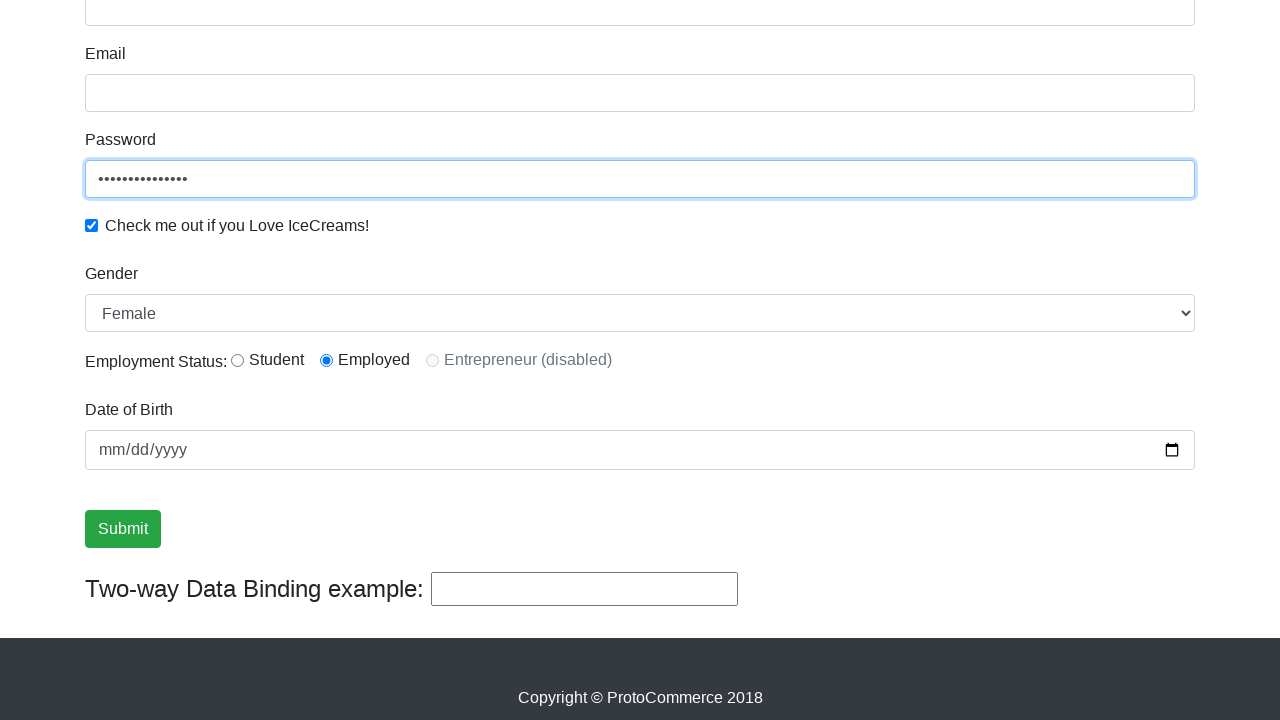

Clicked success message at (640, 360) on internal:text="Success! The Form has been submitted successfully!."i
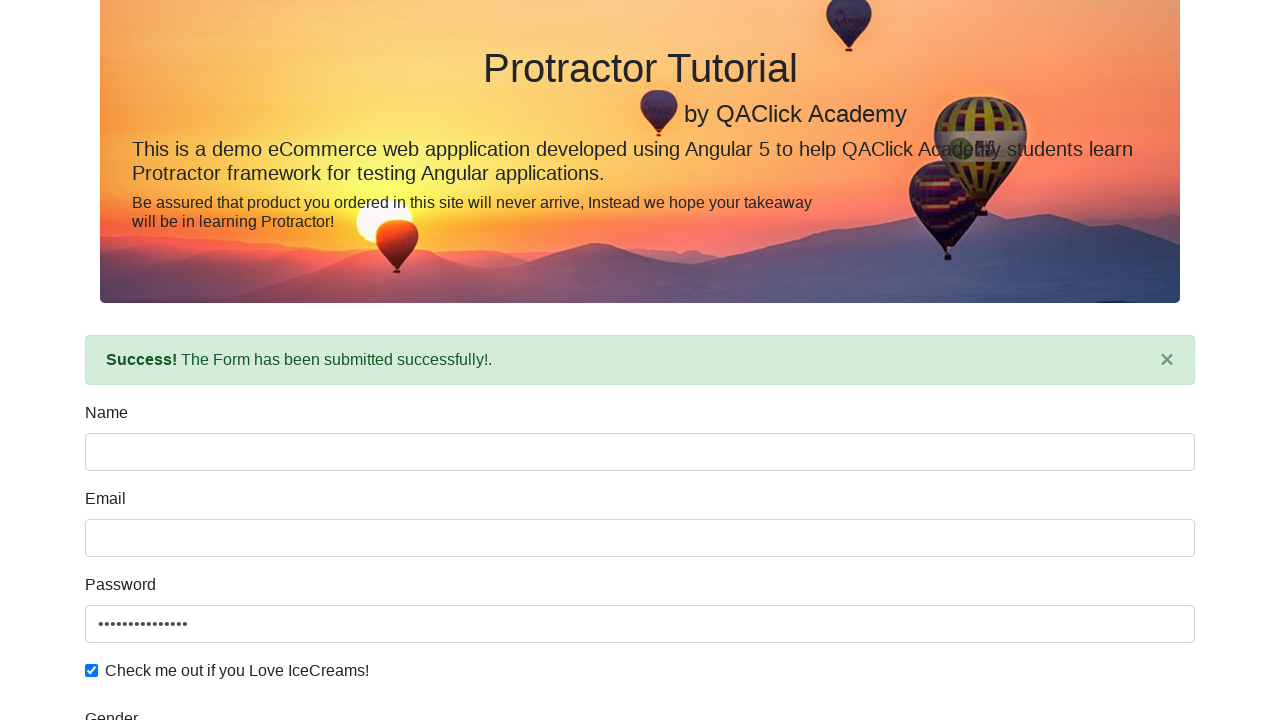

Navigated to Shop page at (349, 28) on internal:role=link[name="Shop"i]
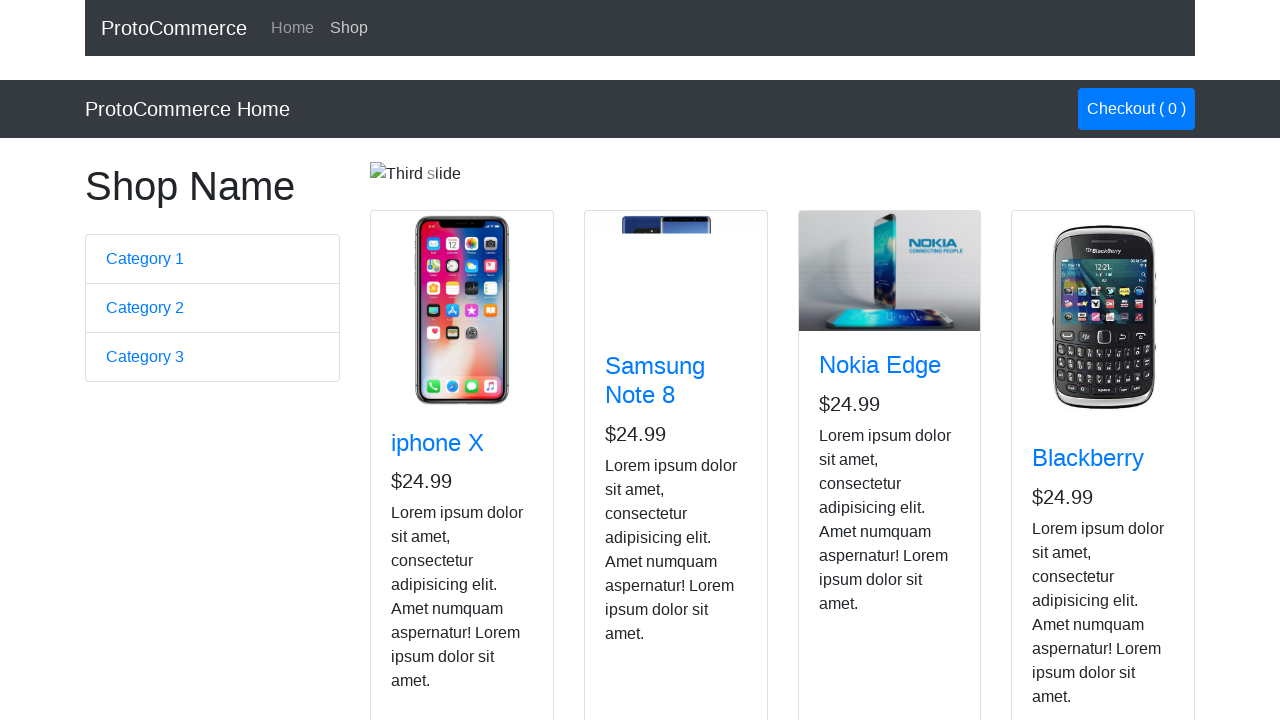

Added Nokia Edge to cart at (854, 528) on app-card >> internal:has-text="Nokia Edge"i >> internal:role=button
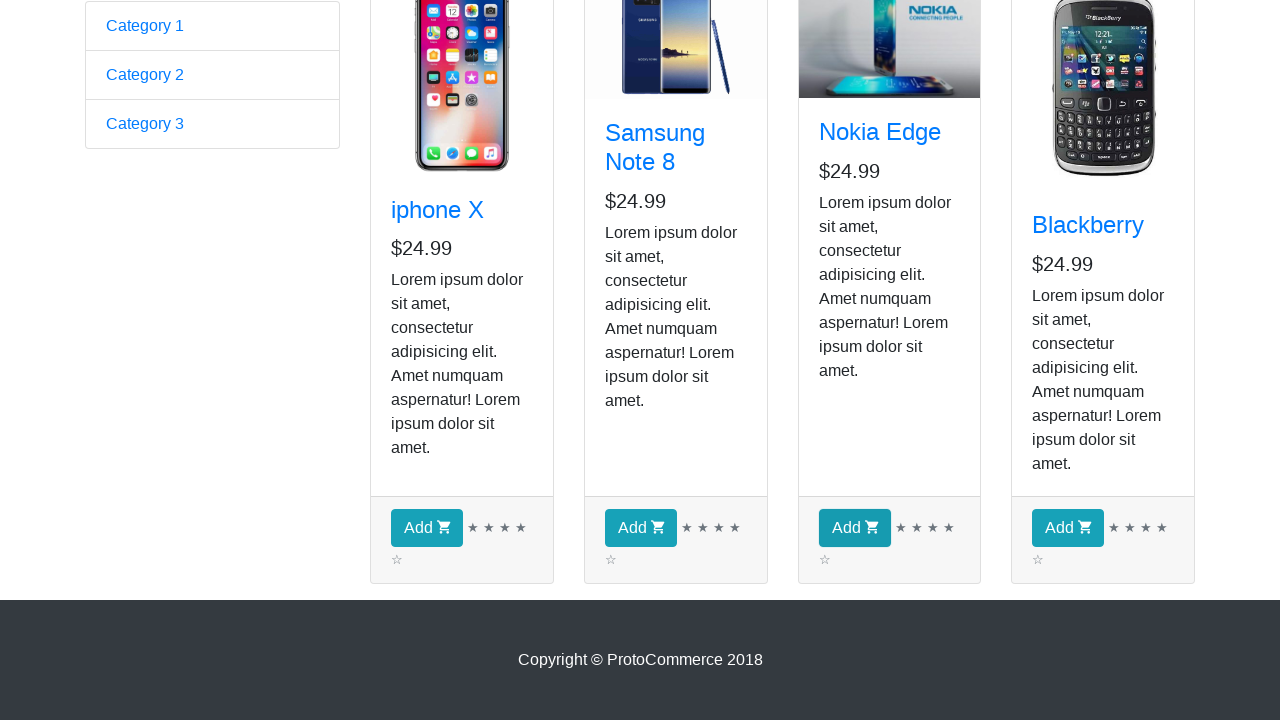

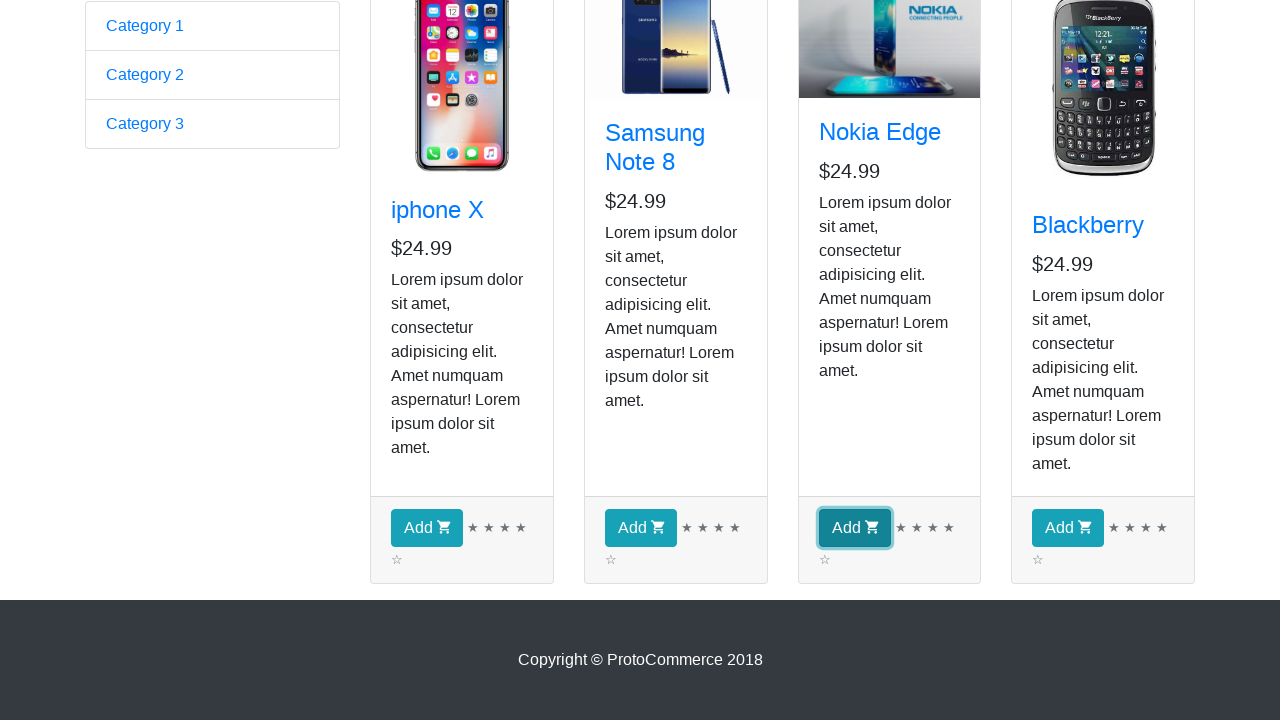